Tests an e-commerce workflow by searching for products, adding a specific item to cart, and proceeding through checkout

Starting URL: https://rahulshettyacademy.com/seleniumPractise/#/

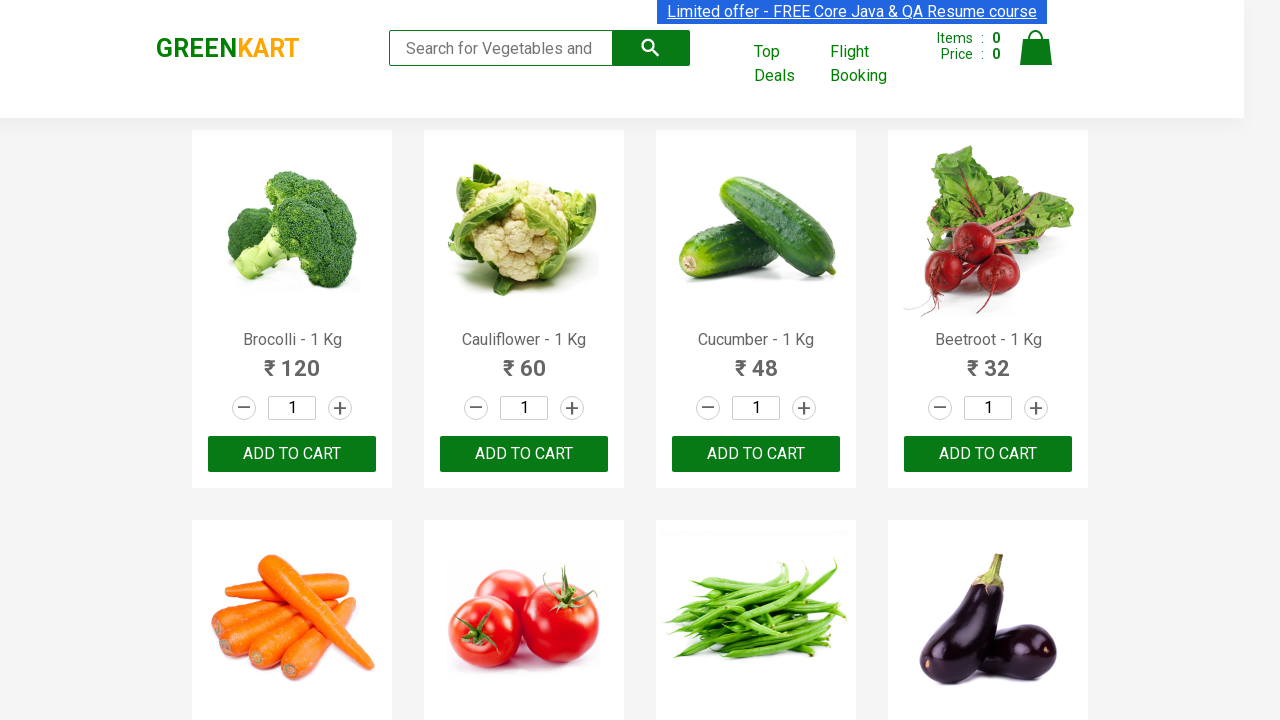

Filled search field with 'Ca' to find products on .search-keyword
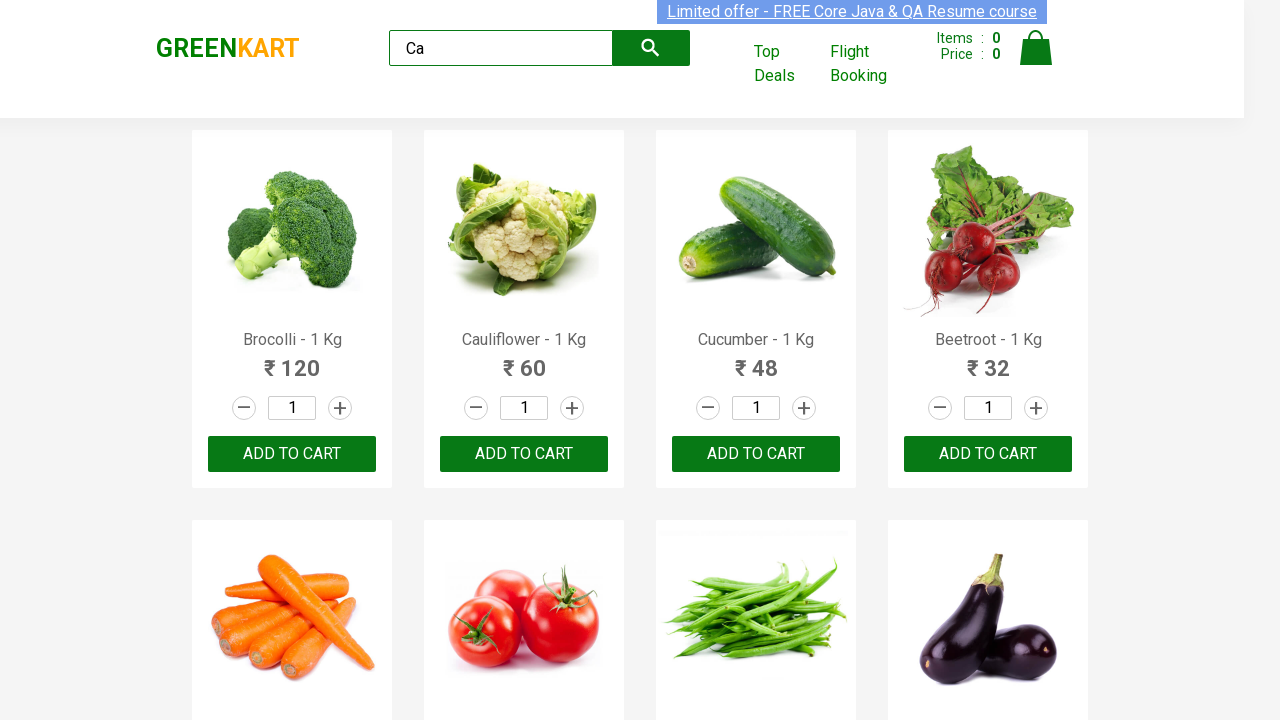

Waited 2 seconds for products to load
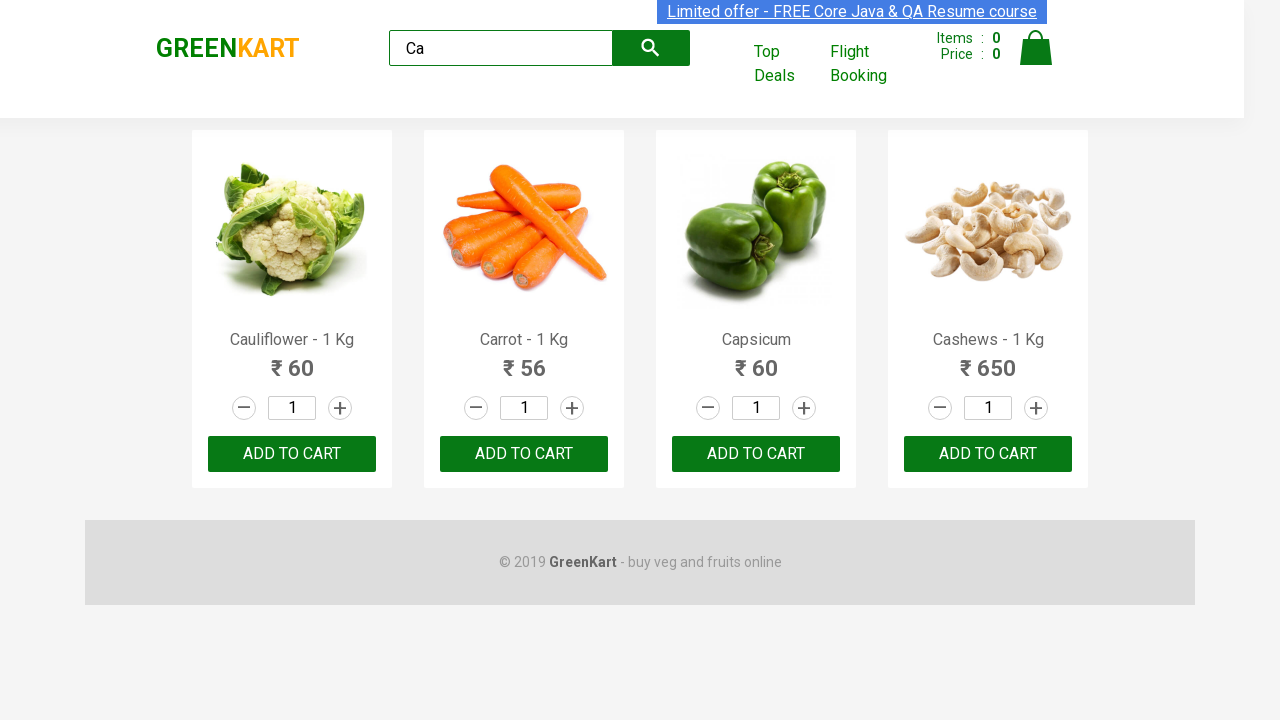

Found Cashews product and clicked 'Add to Cart' button at (988, 454) on .products:visible .product:visible >> nth=3 >> button[type='button']
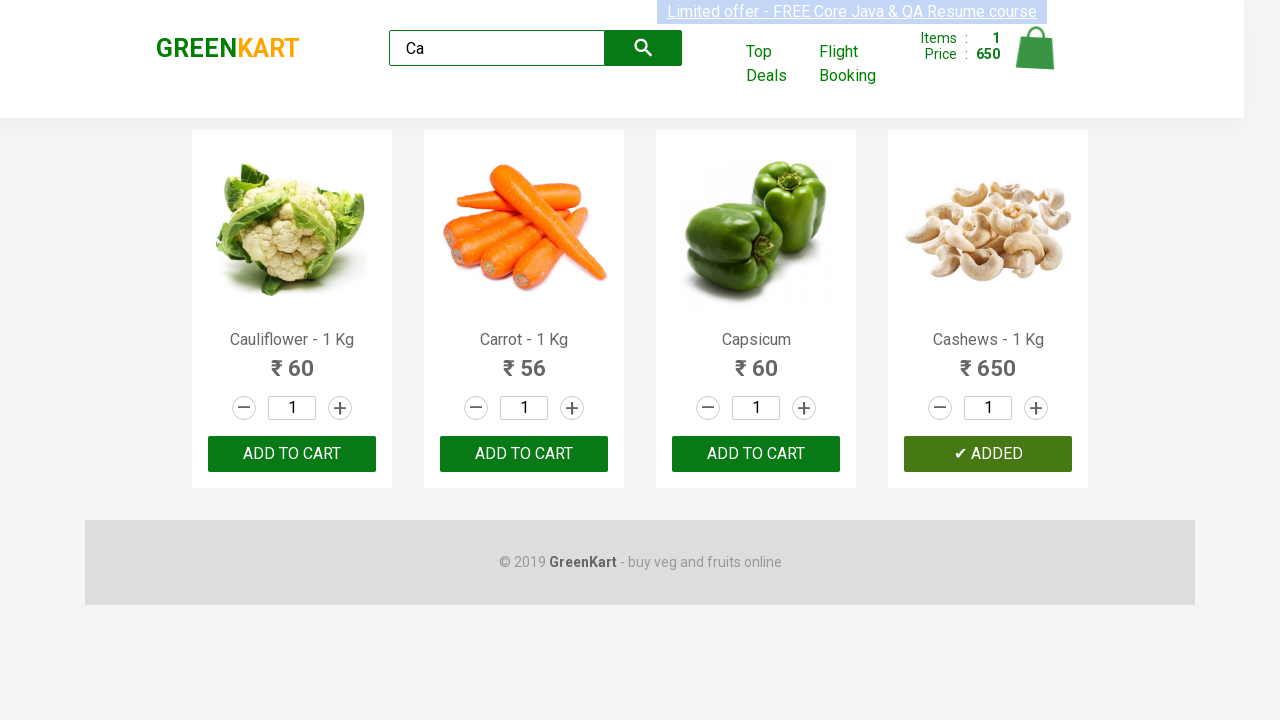

Clicked cart icon to view shopping cart at (1036, 48) on img[alt='Cart']
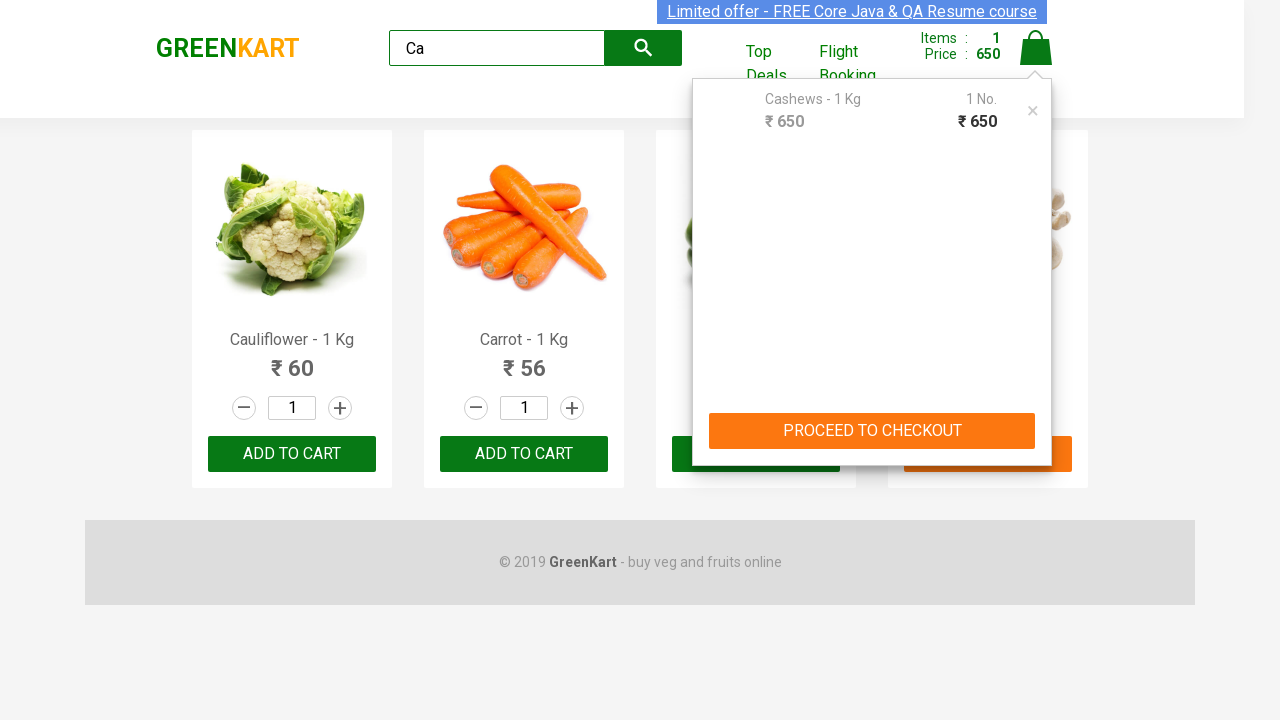

Clicked 'PROCEED TO CHECKOUT' button at (872, 431) on text=PROCEED TO CHECKOUT
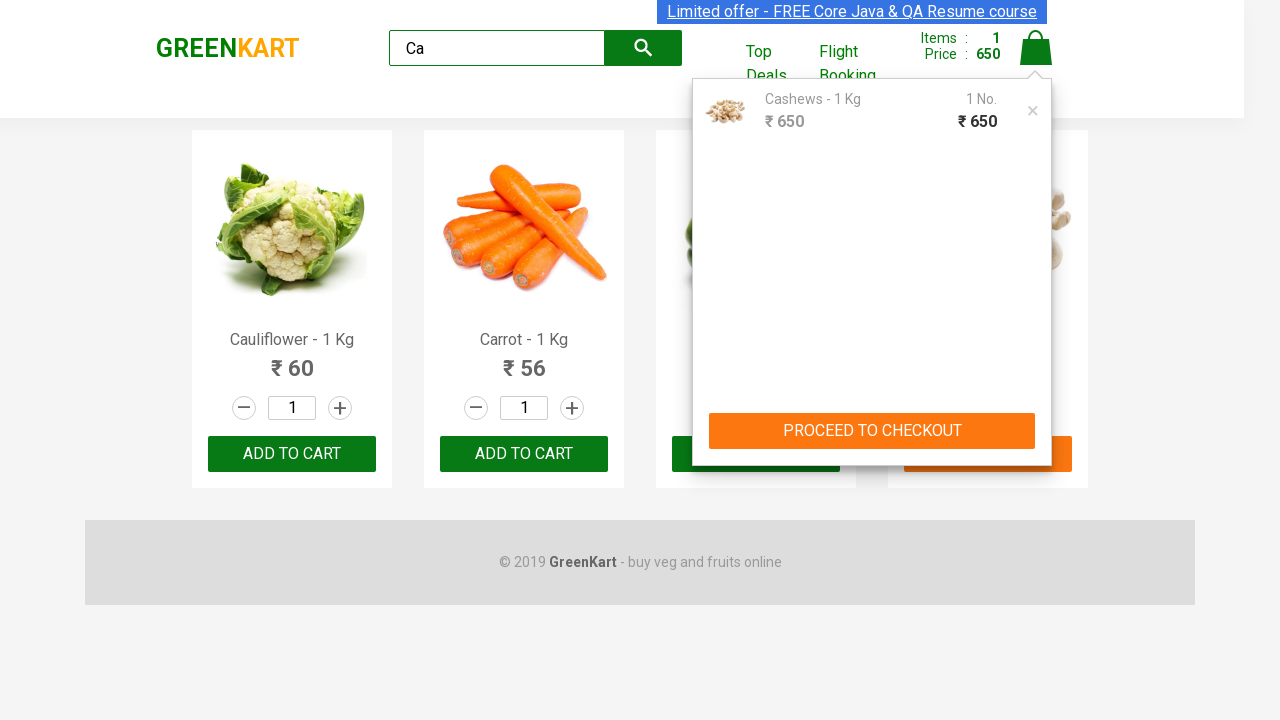

Clicked 'Place Order' button to complete purchase at (1036, 420) on text=Place Order
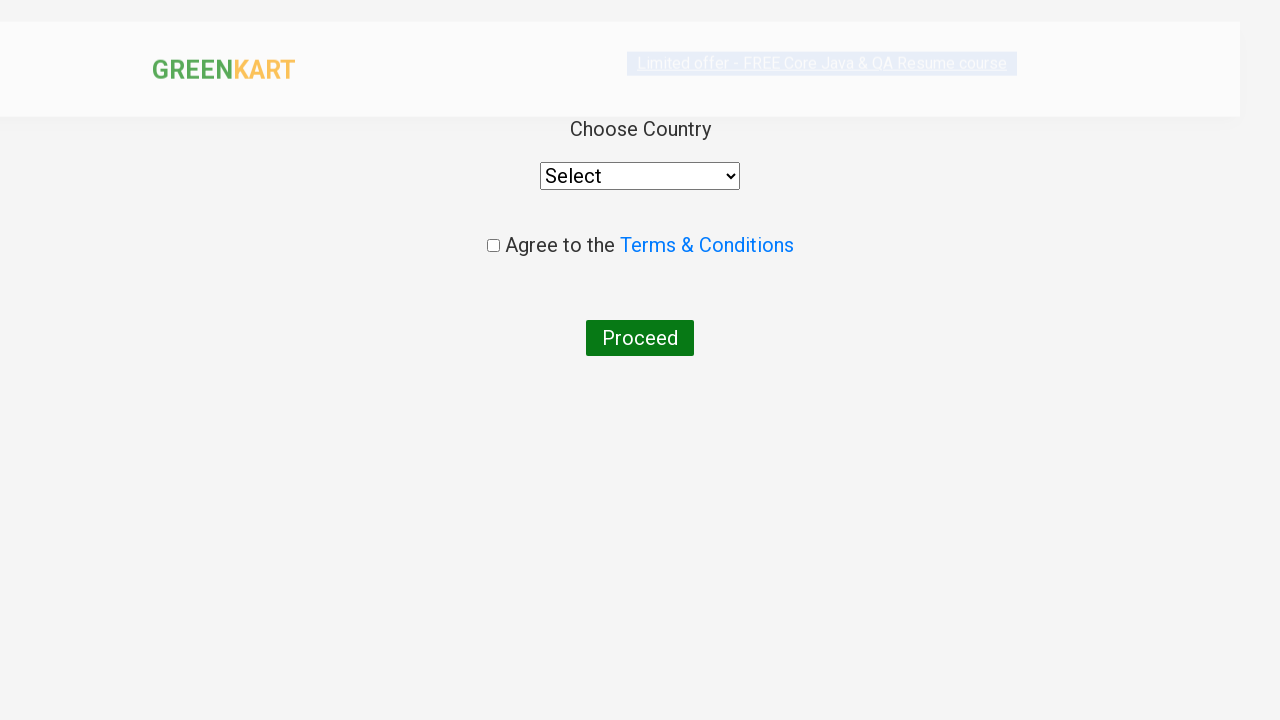

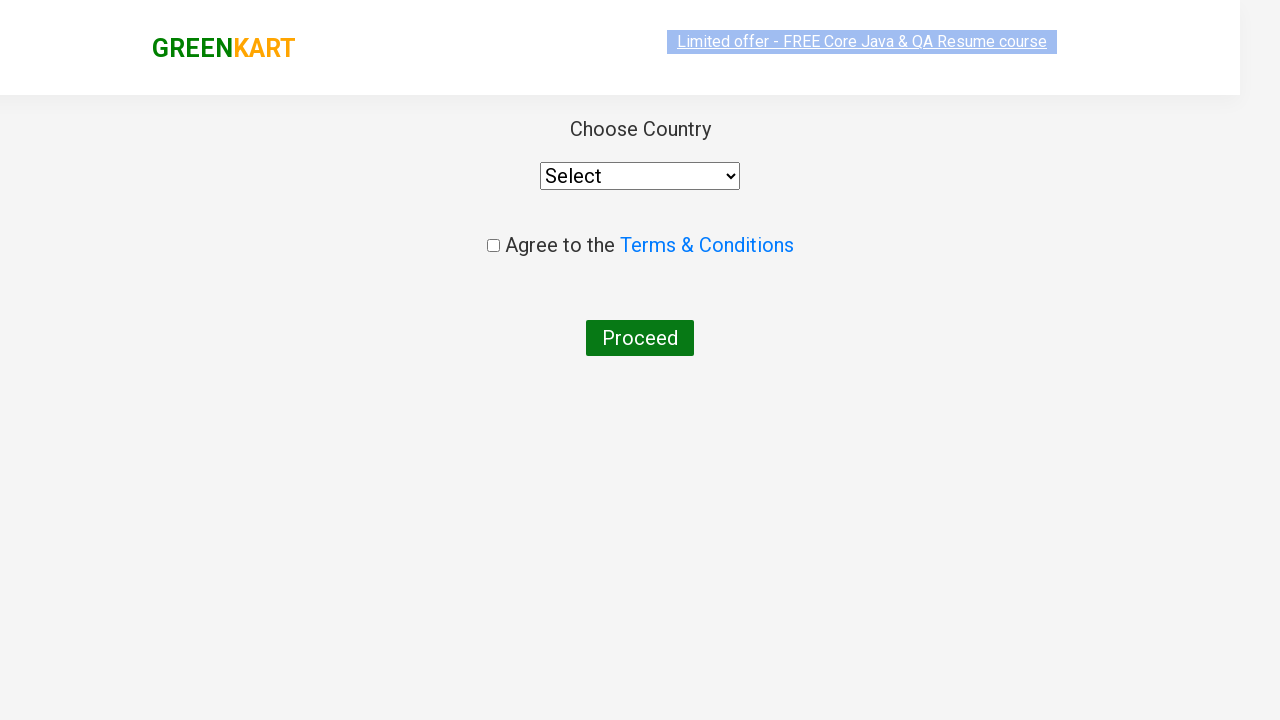